Tests timeout handling by clicking a button that triggers an AJAX request and then clicking the success element with a custom timeout.

Starting URL: http://uitestingplayground.com/ajax

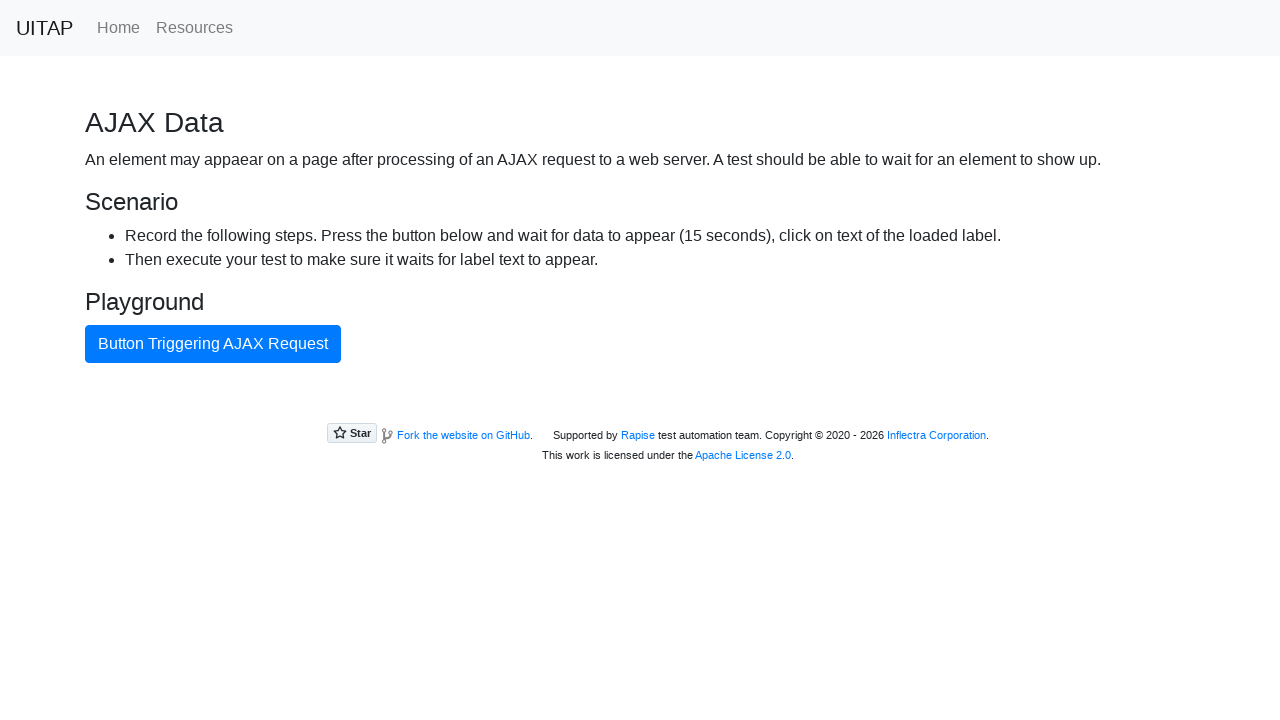

Clicked button triggering AJAX request at (213, 344) on internal:text="Button Triggering AJAX Request"i
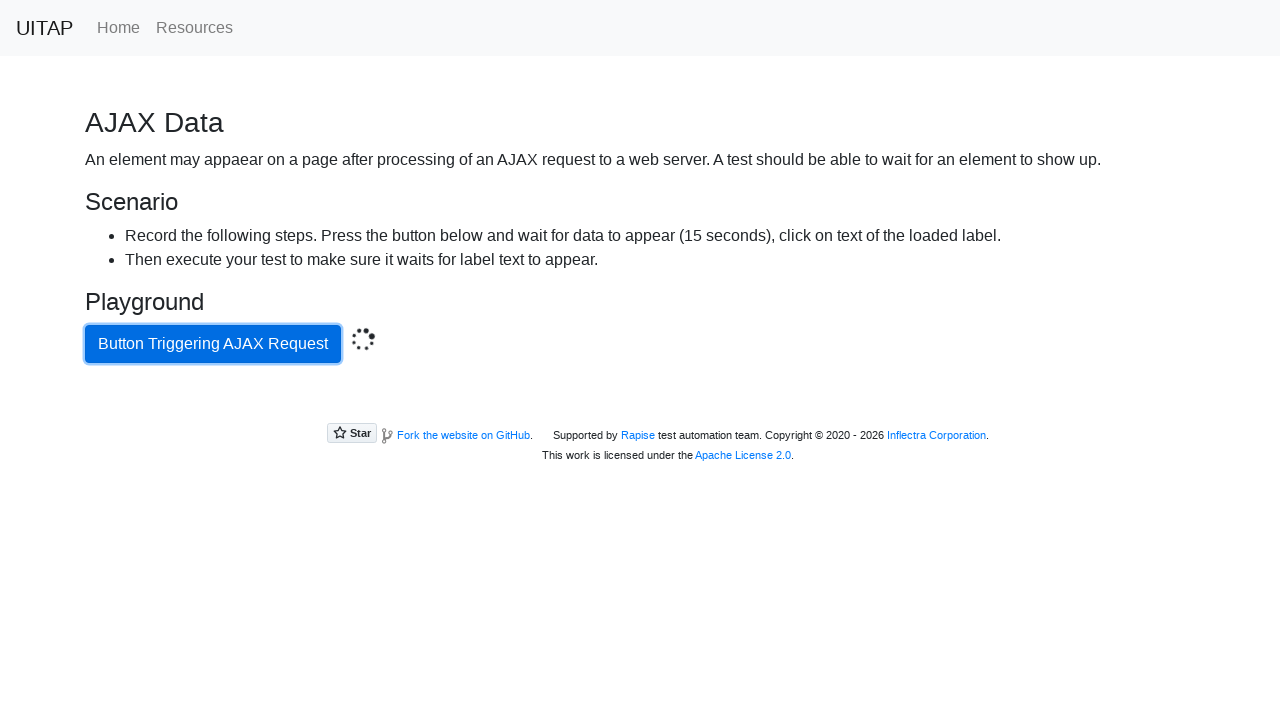

Clicked success element with 16 second timeout at (640, 405) on .bg-success
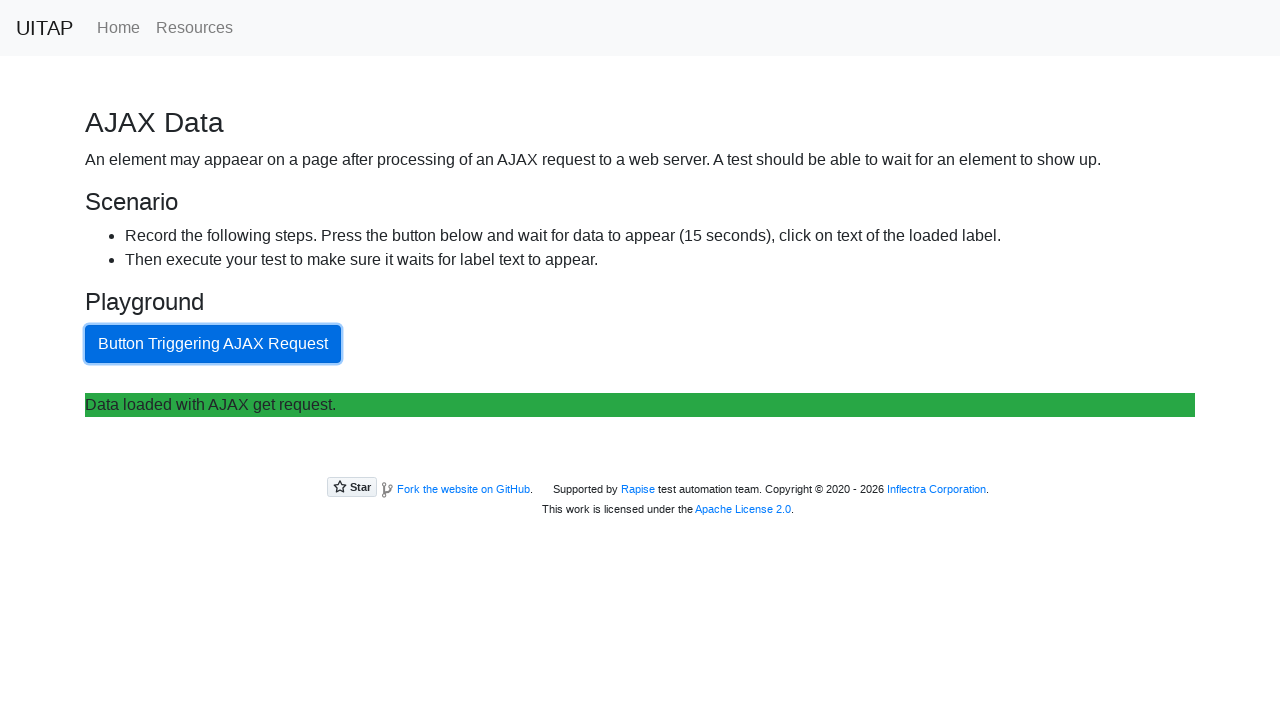

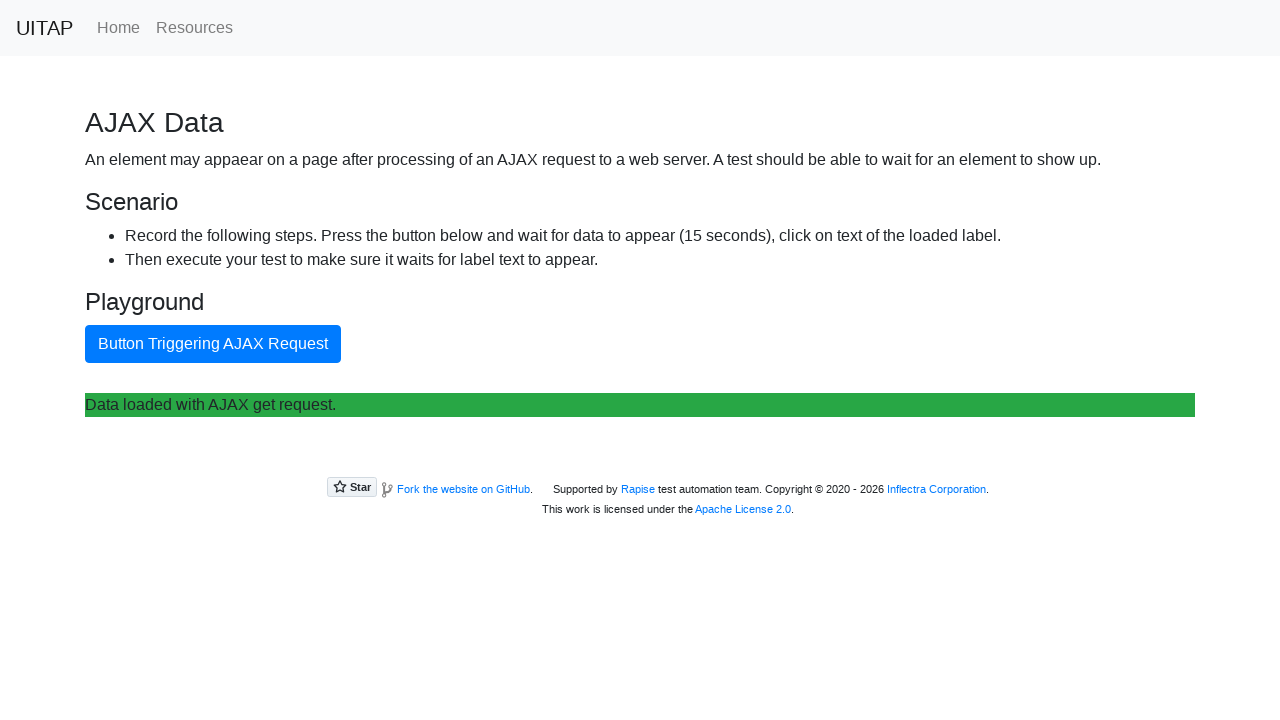